Tests browser window manipulation by getting and setting window size and position, then maximizing and fullscreening the window

Starting URL: https://jqueryui.com/droppable/

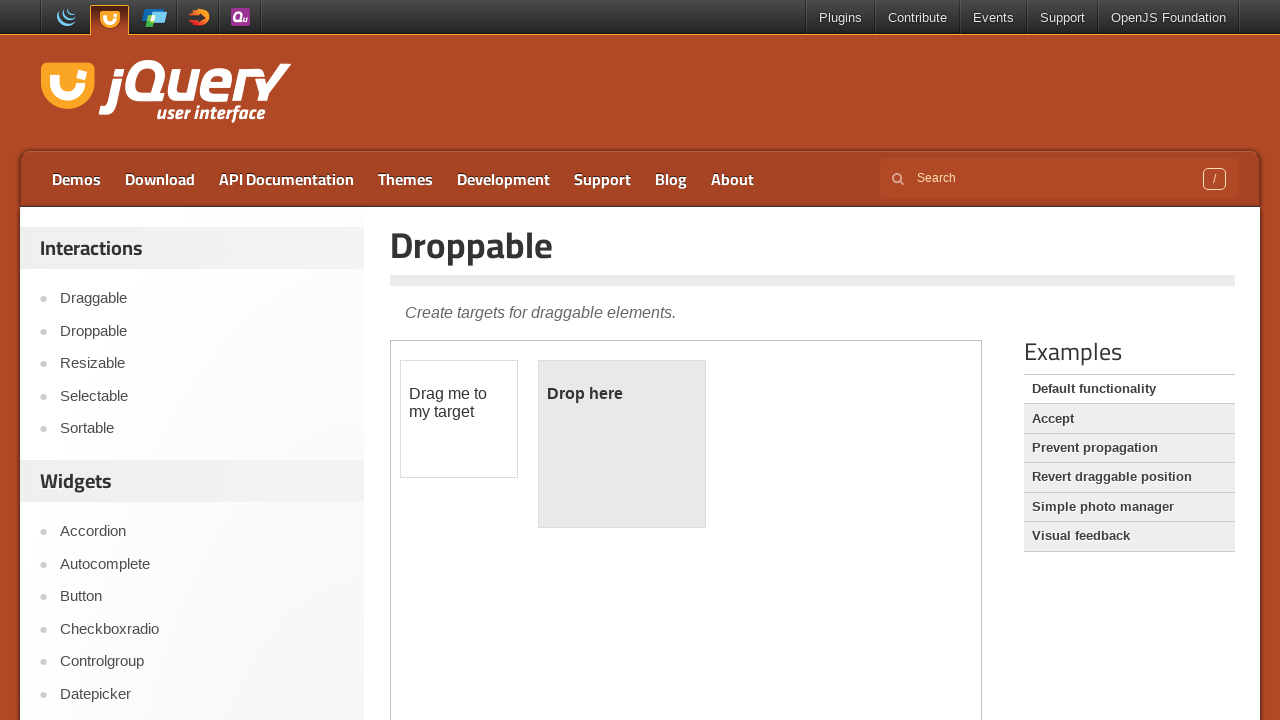

Retrieved current viewport size
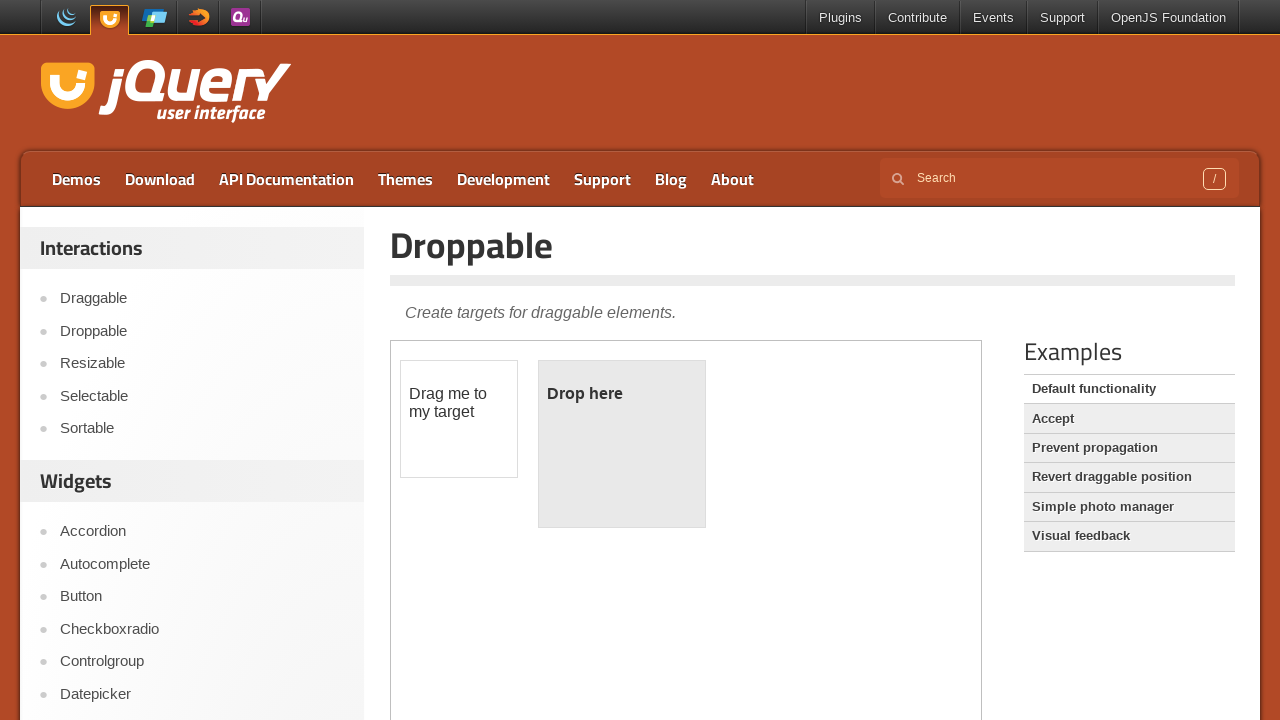

Set viewport size to 1000x900
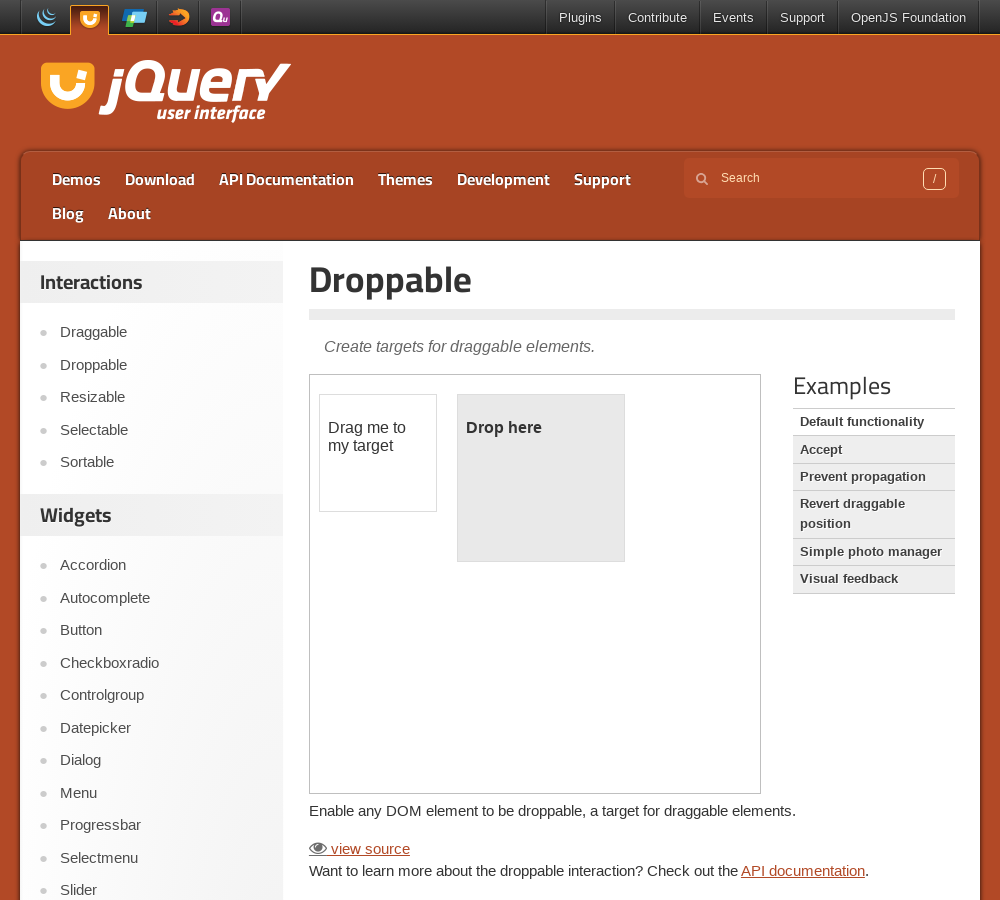

Waited 500ms for page to adjust to new viewport size
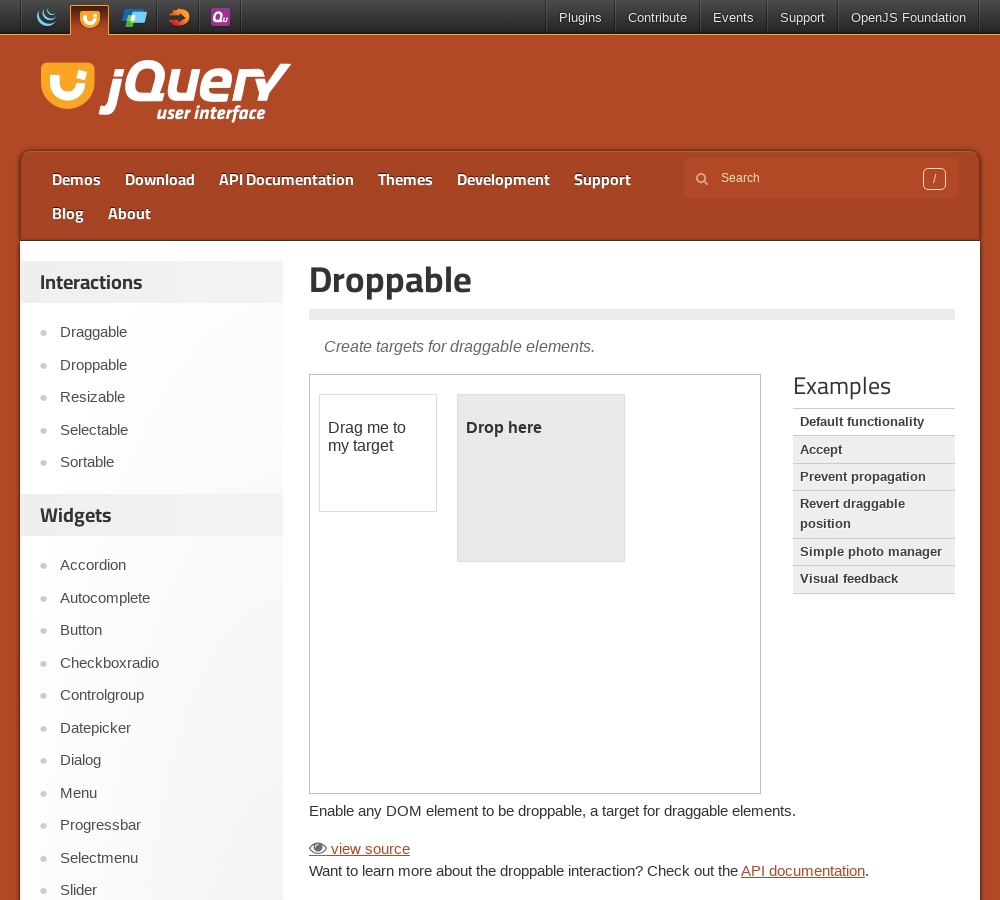

Set viewport size to 1920x1080 to simulate maximized window
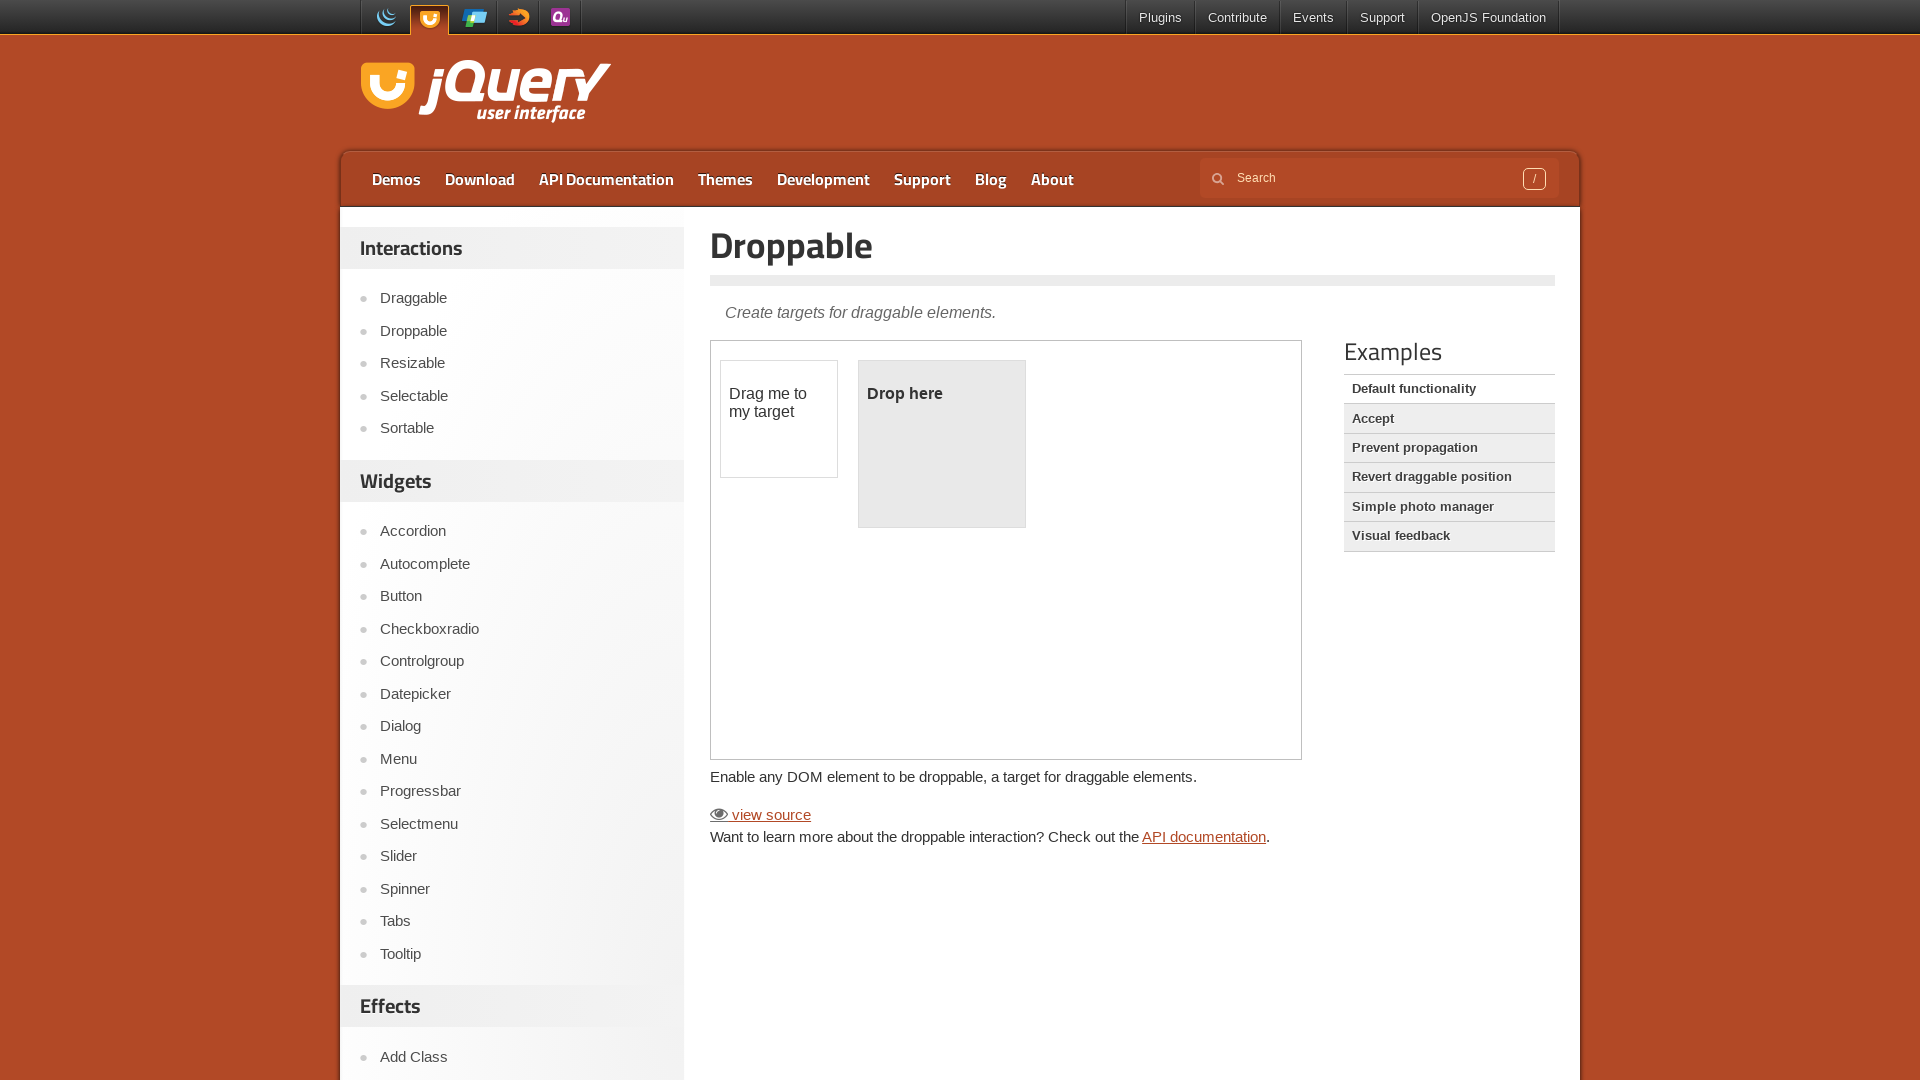

Droppable demo iframe loaded and visible
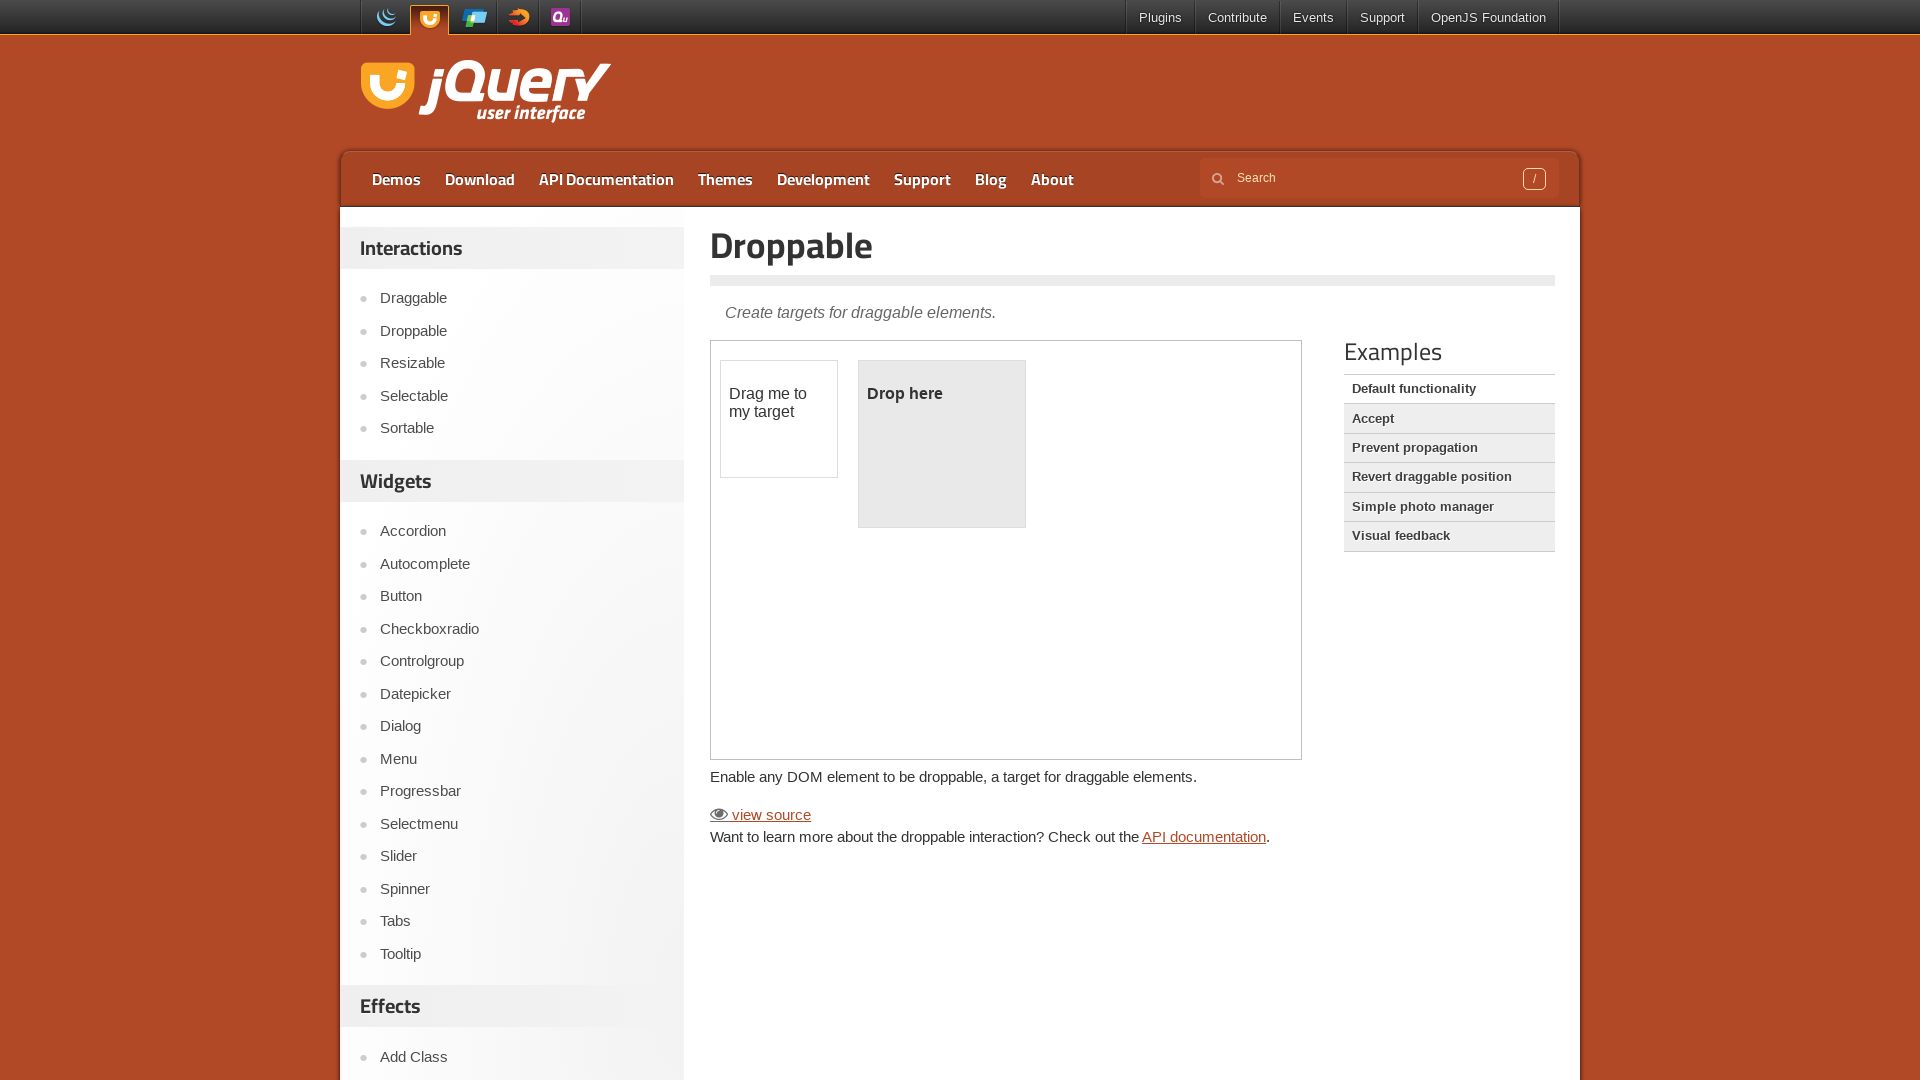

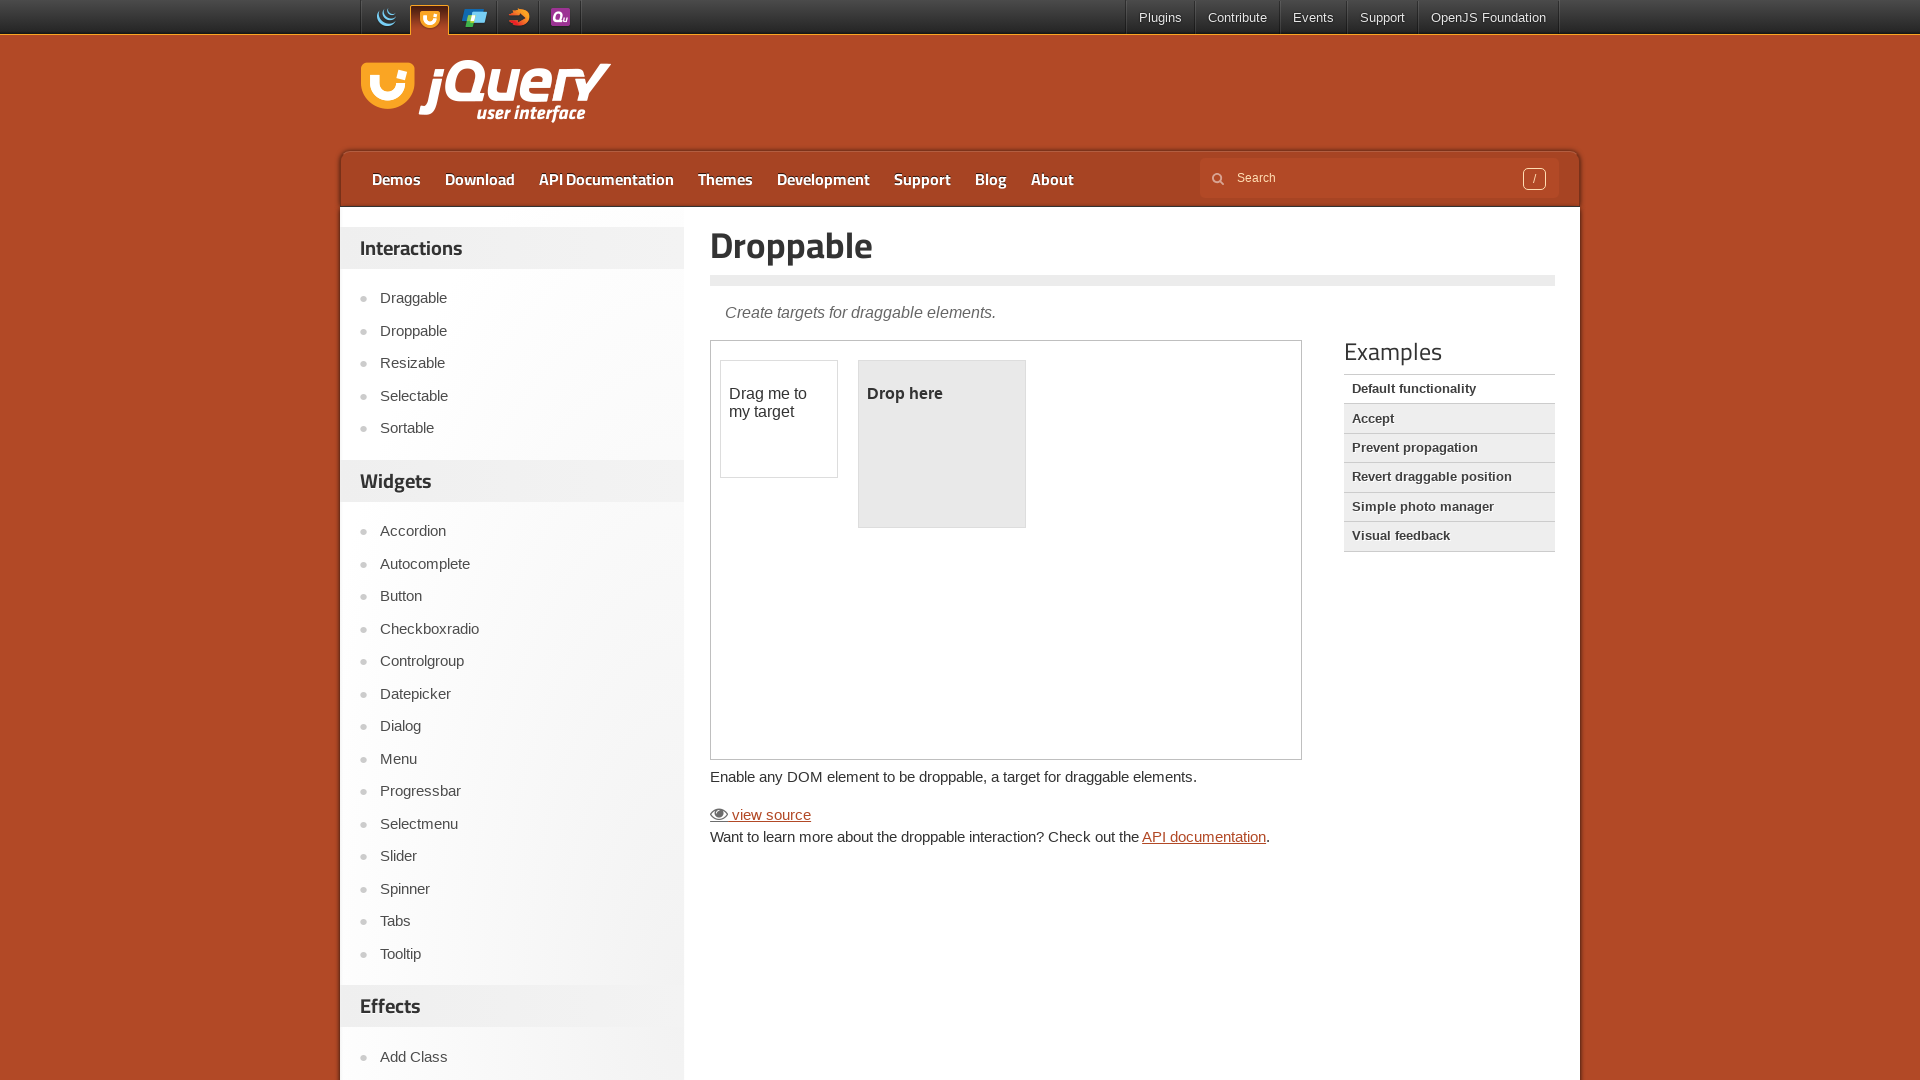